Tests car search functionality on ss.lv by switching language, navigating to passenger cars section, setting price range, year, engine size, and color filters, then submitting the search form.

Starting URL: http://www.ss.lv

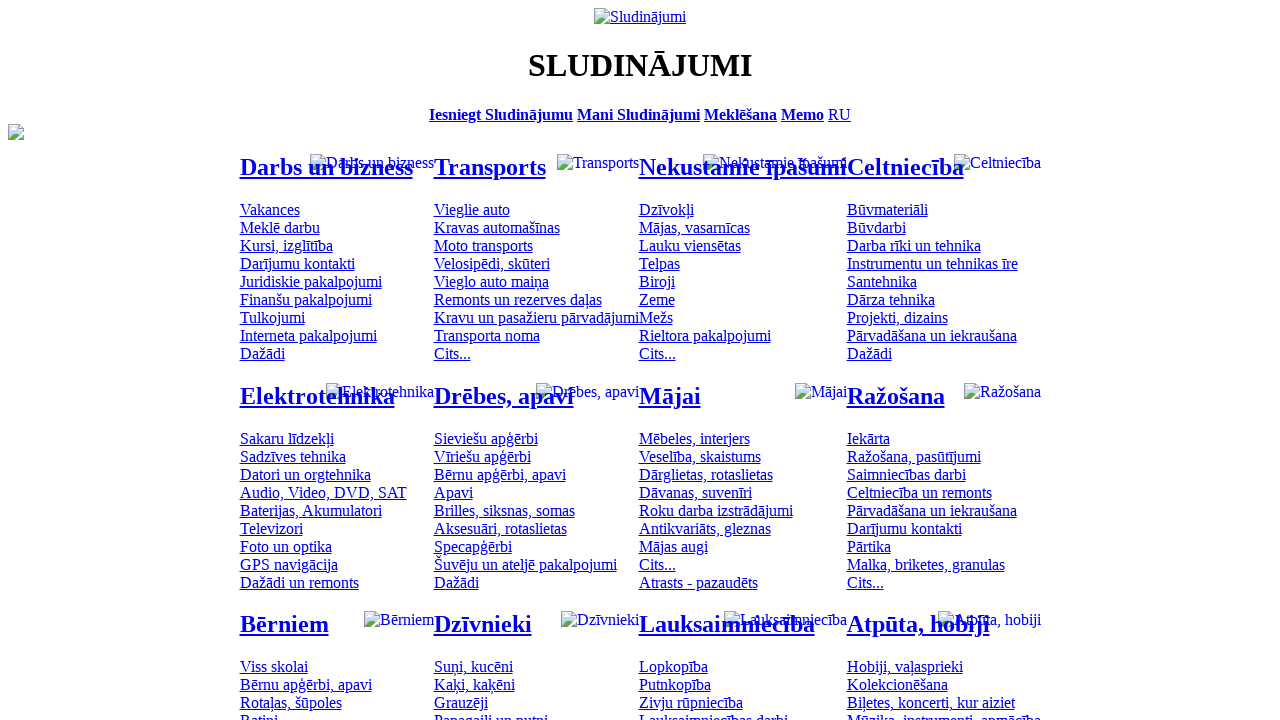

Navigated to ss.lv homepage
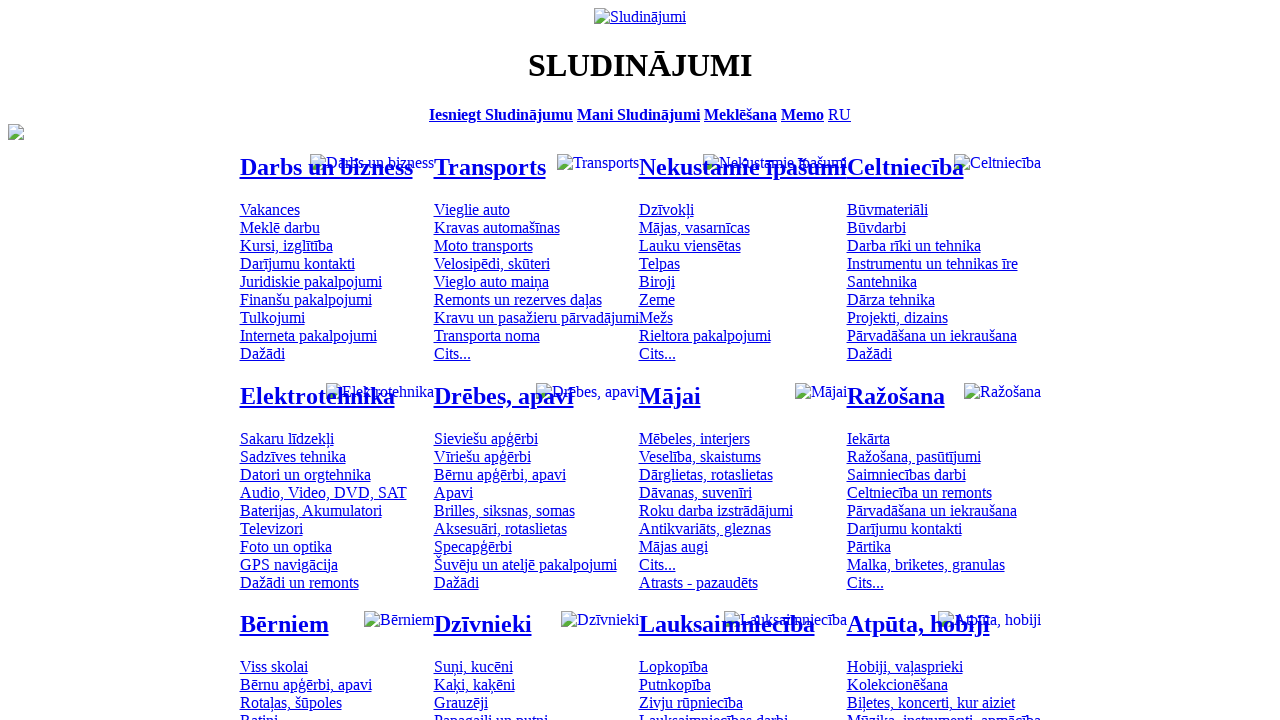

Clicked language switch link at (840, 114) on .menu_lang
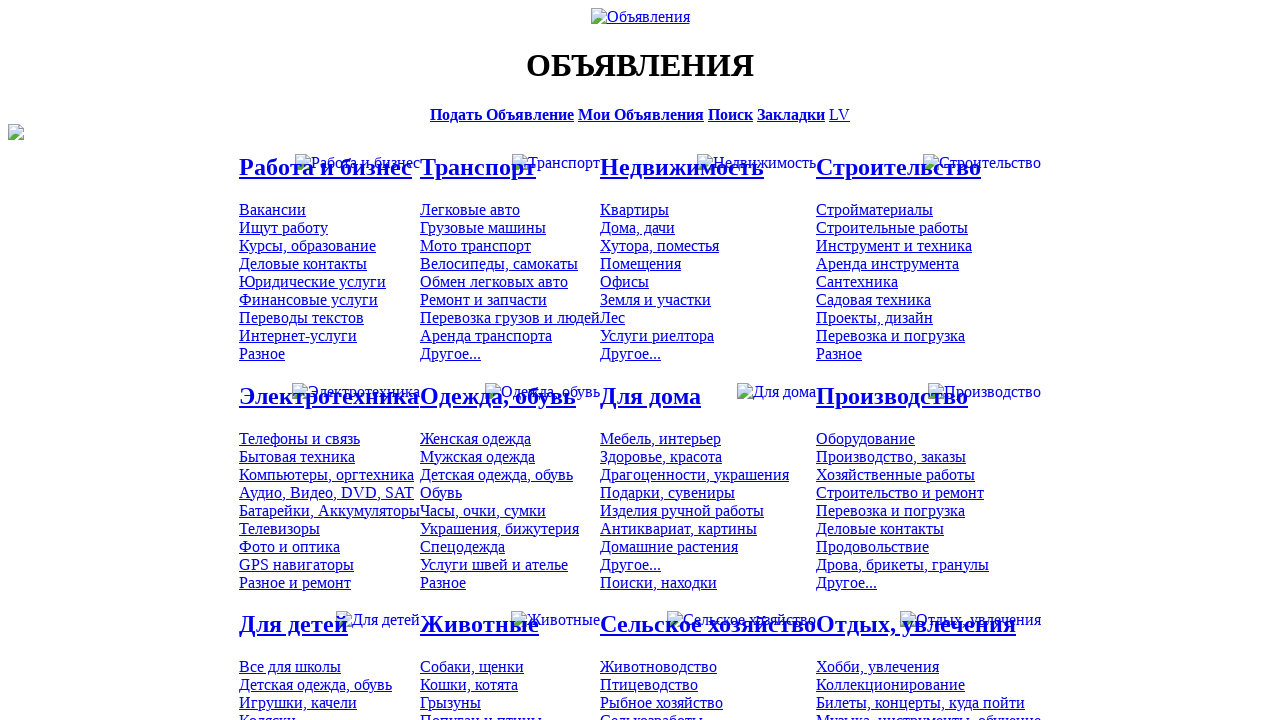

Clicked on passenger cars section at (470, 209) on #mtd_97
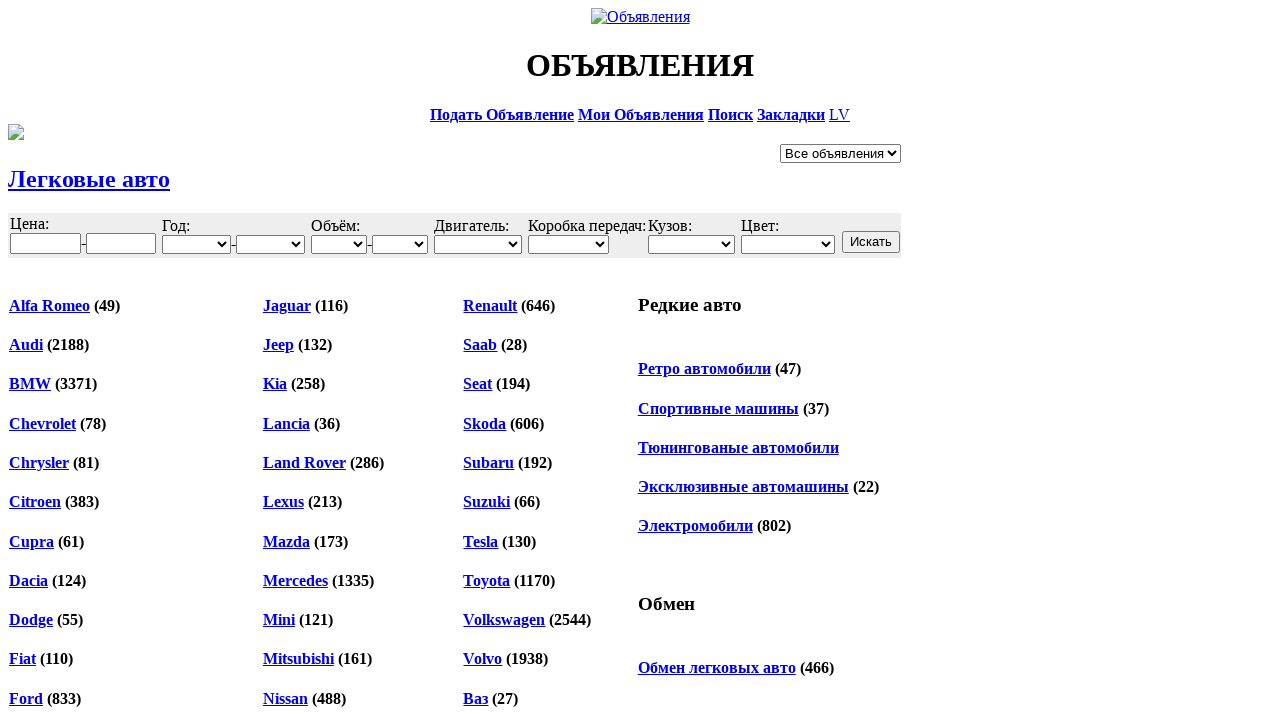

Filled minimum price field with 6000 on #f_o_8_min
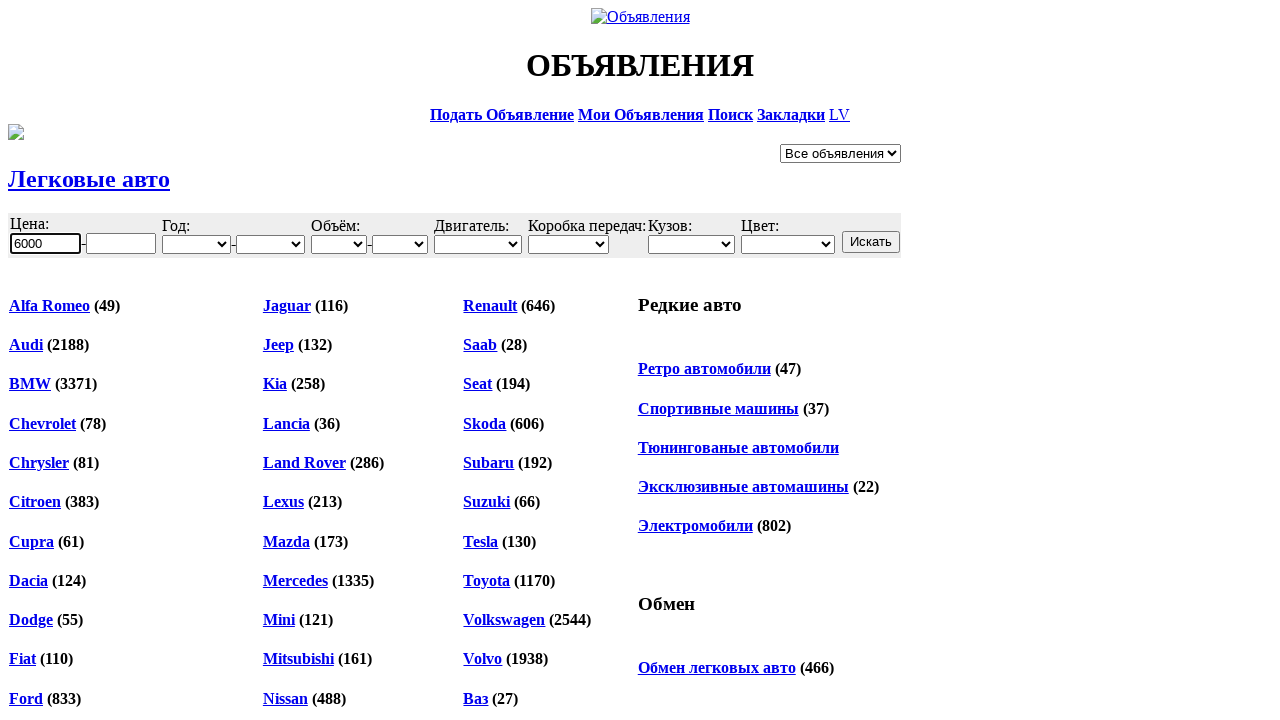

Filled maximum price field with 10000 on #f_o_8_max
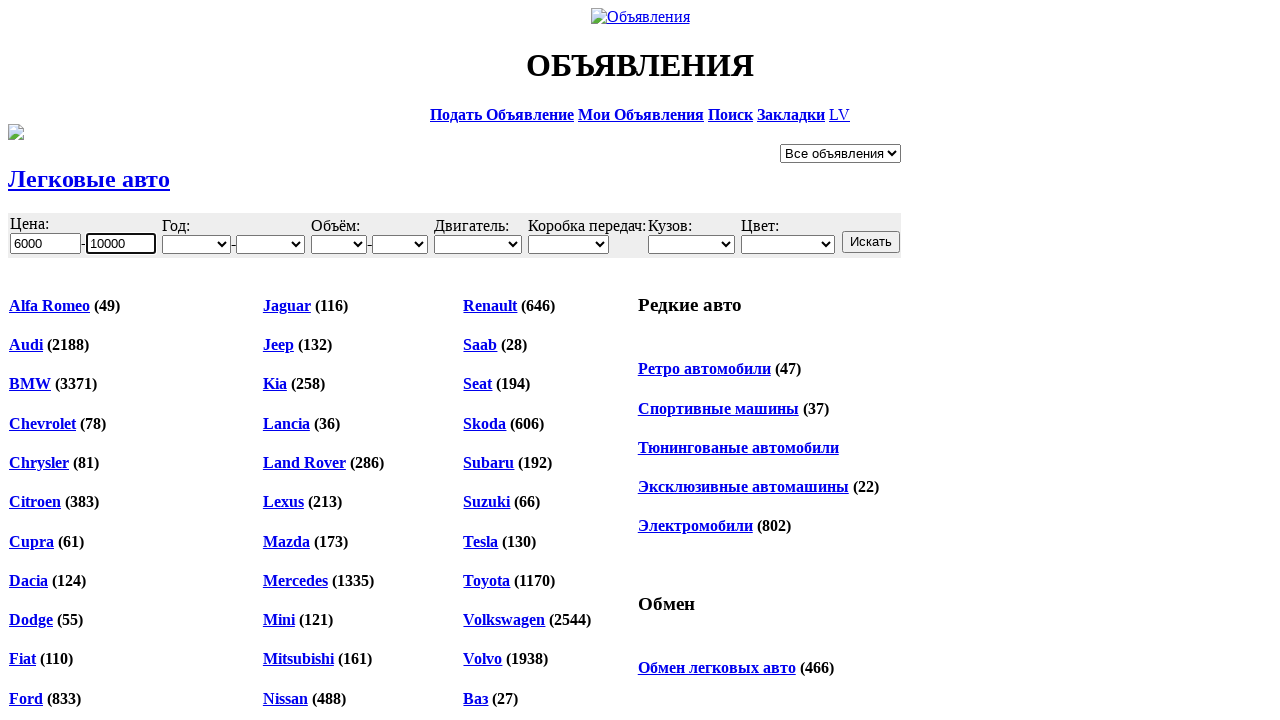

Selected minimum year 2001 from dropdown on #f_o_18_min
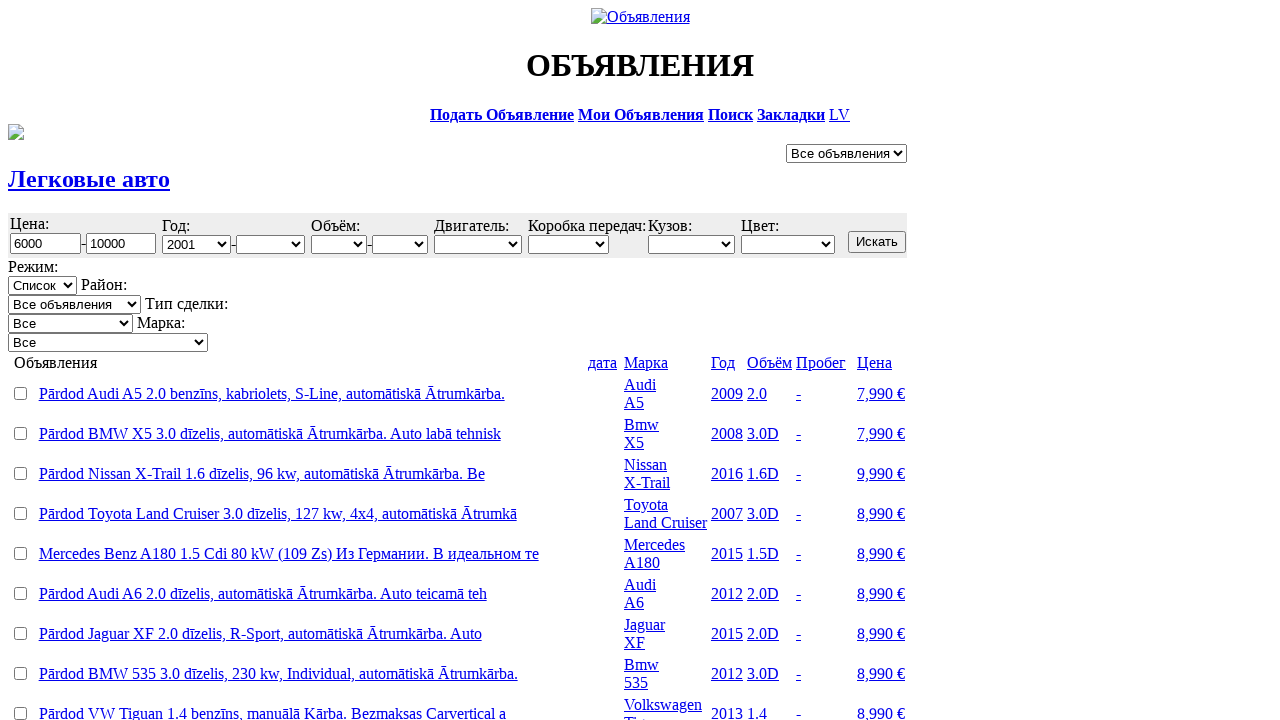

Selected maximum engine size 3.0 from dropdown on #f_o_15_max
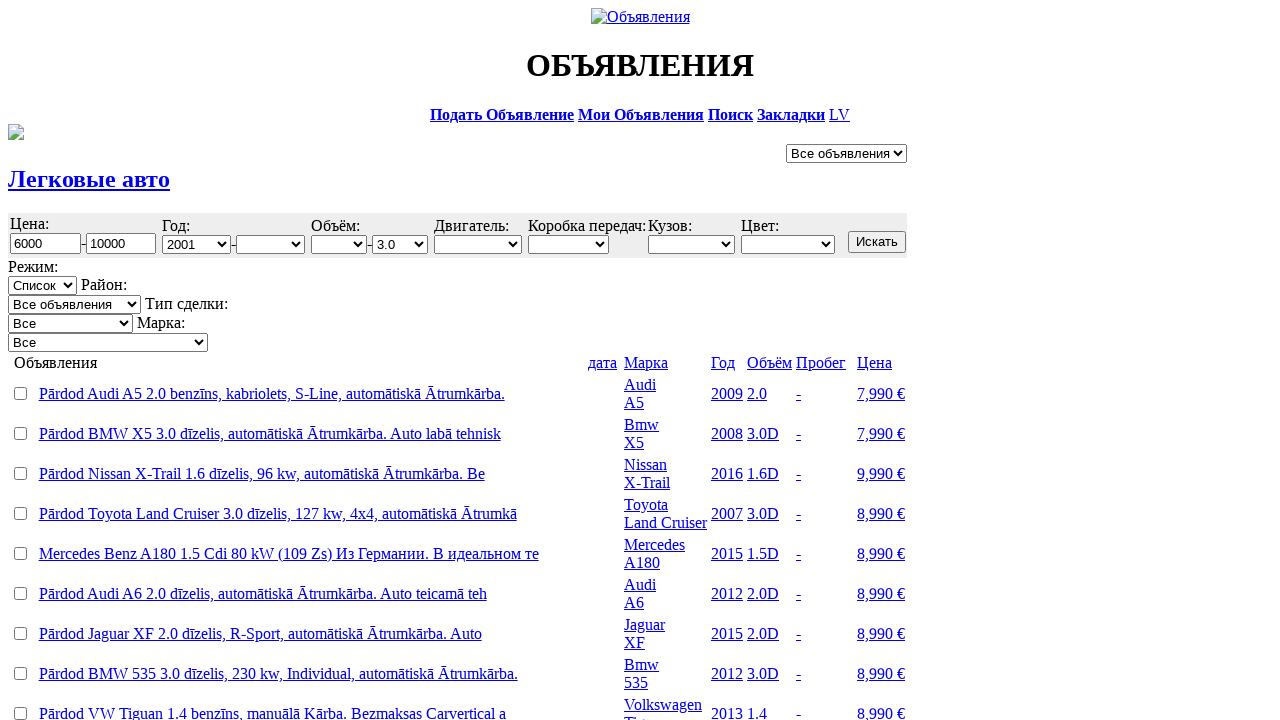

Selected color from dropdown on #f_o_17
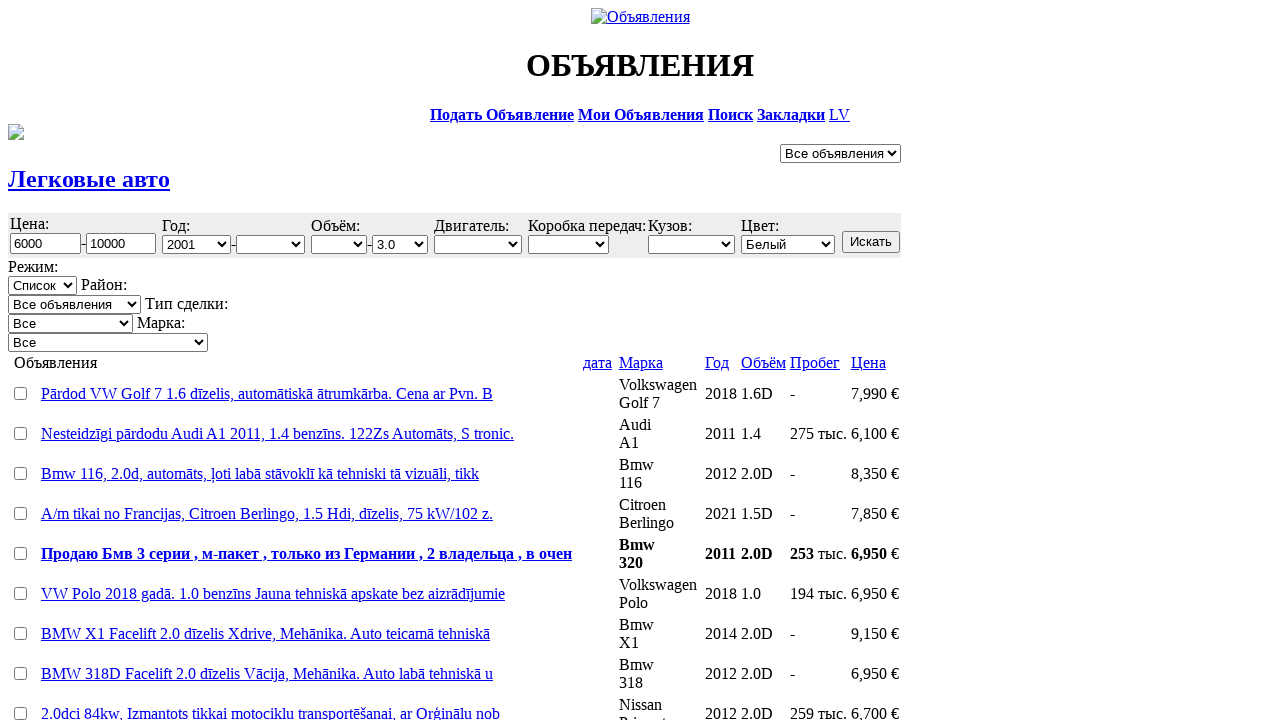

Clicked search button to submit car search form at (871, 242) on .s12
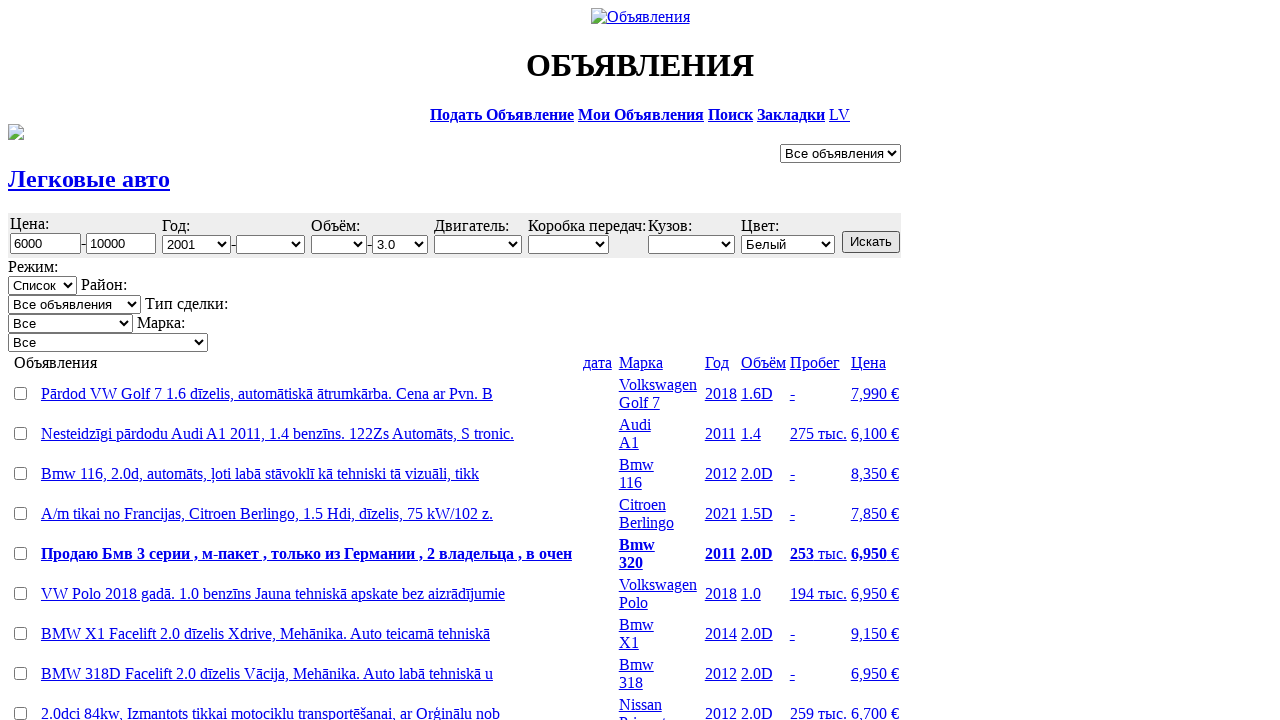

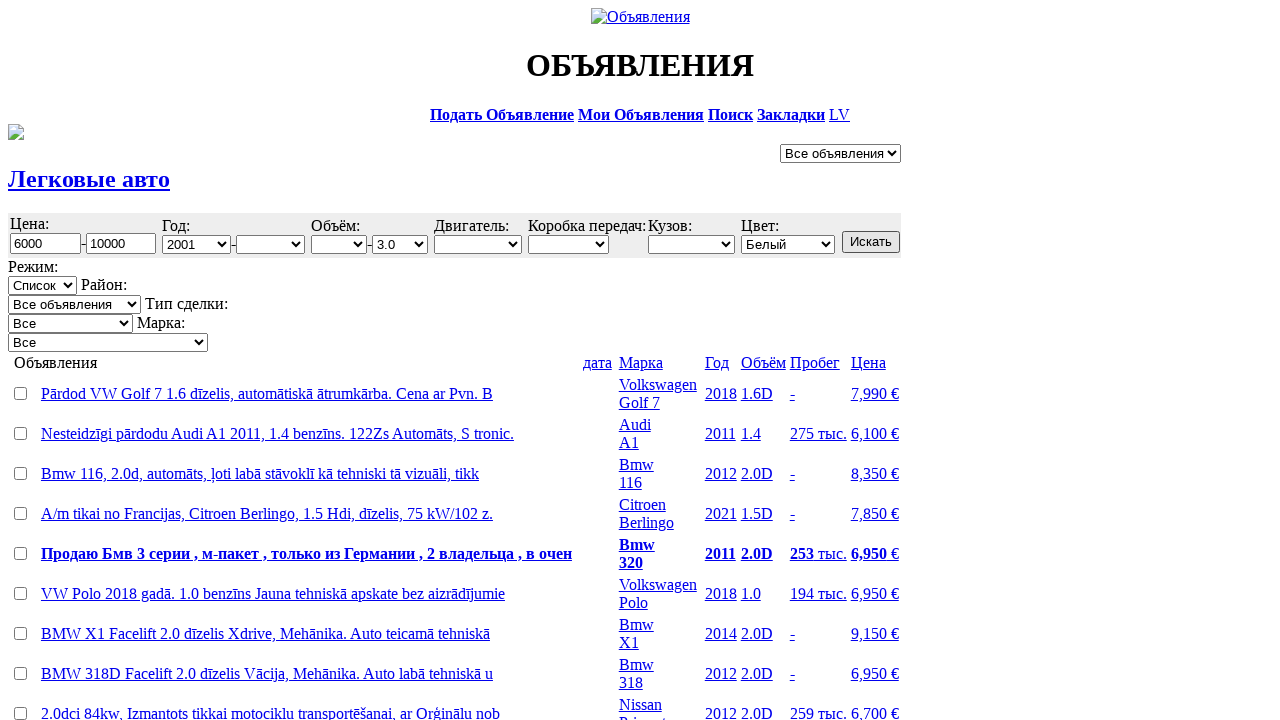